Navigates to Hacker News, waits for posts to load, then clicks the "More" link to navigate to the next page of posts

Starting URL: https://news.ycombinator.com/

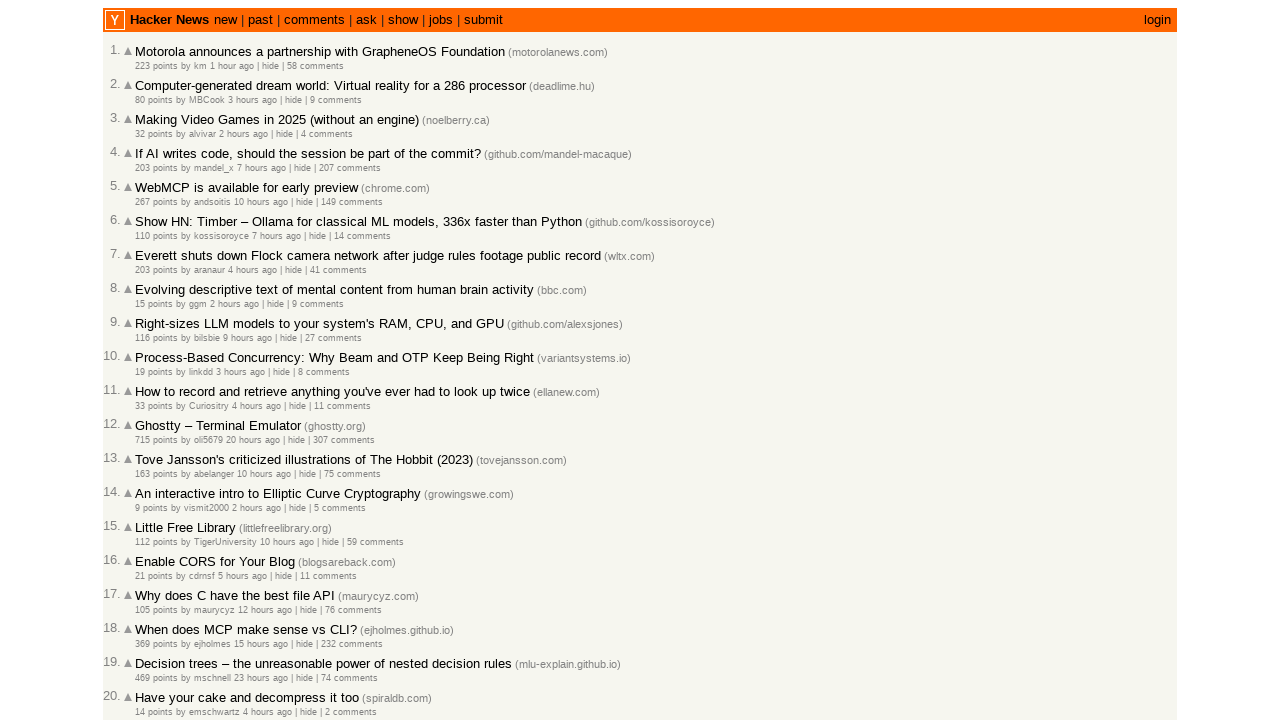

Navigated to Hacker News homepage
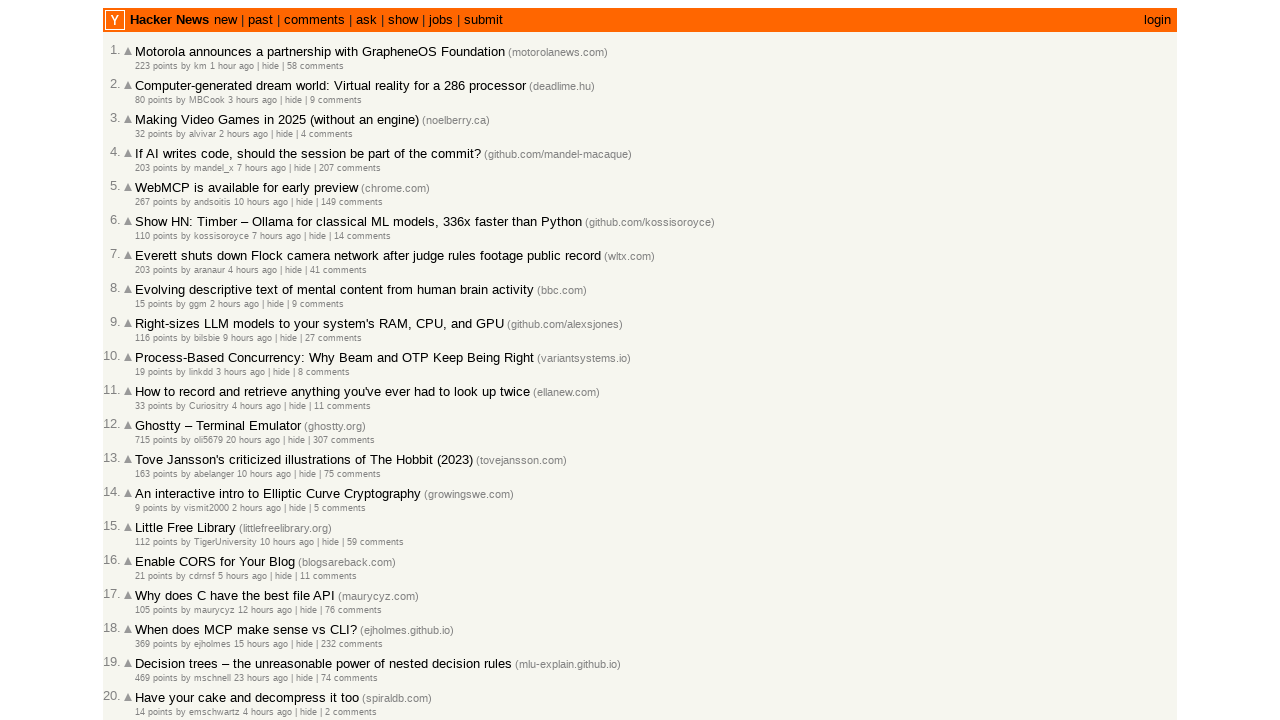

Posts loaded on the page
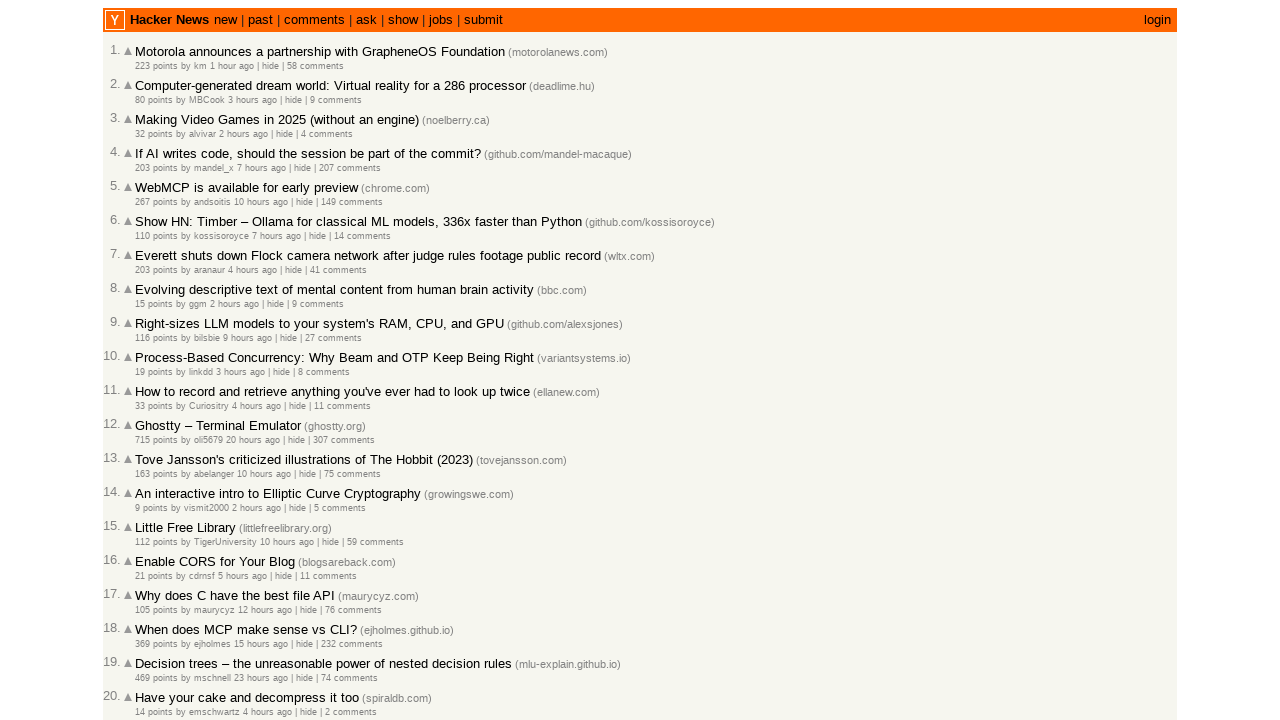

Clicked the 'More' link to navigate to next page at (149, 616) on .morelink
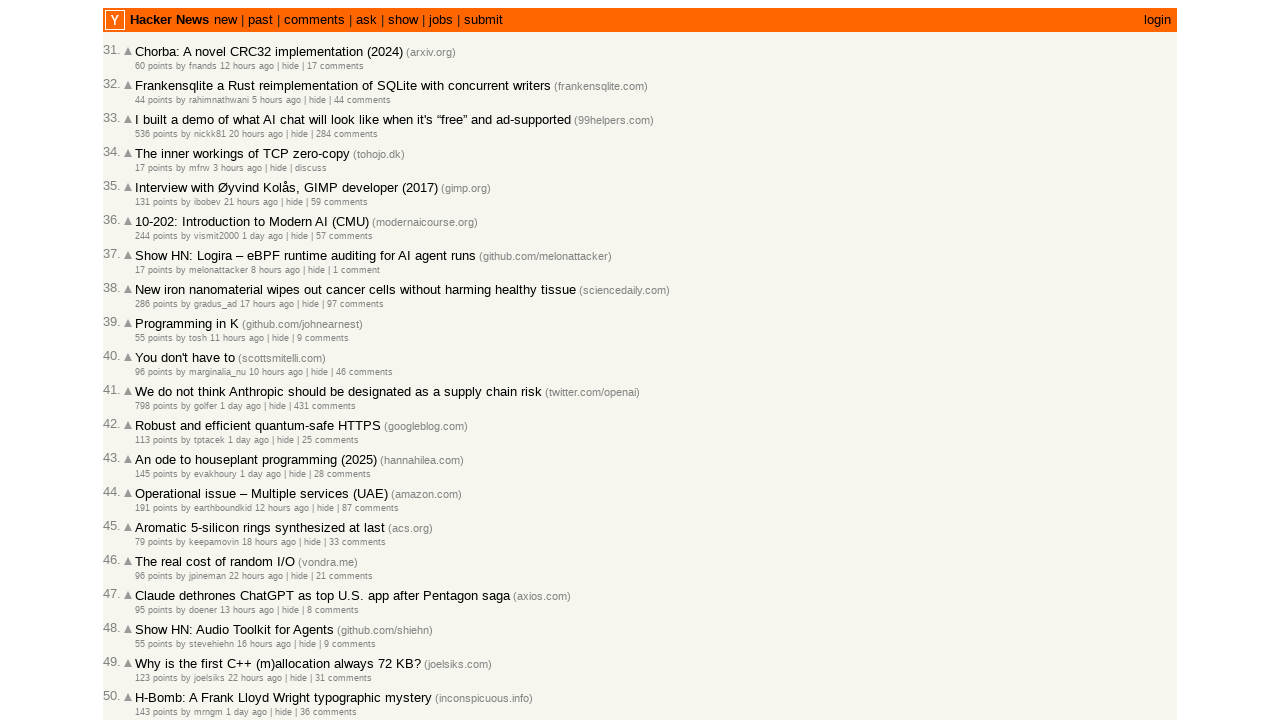

Next page posts loaded
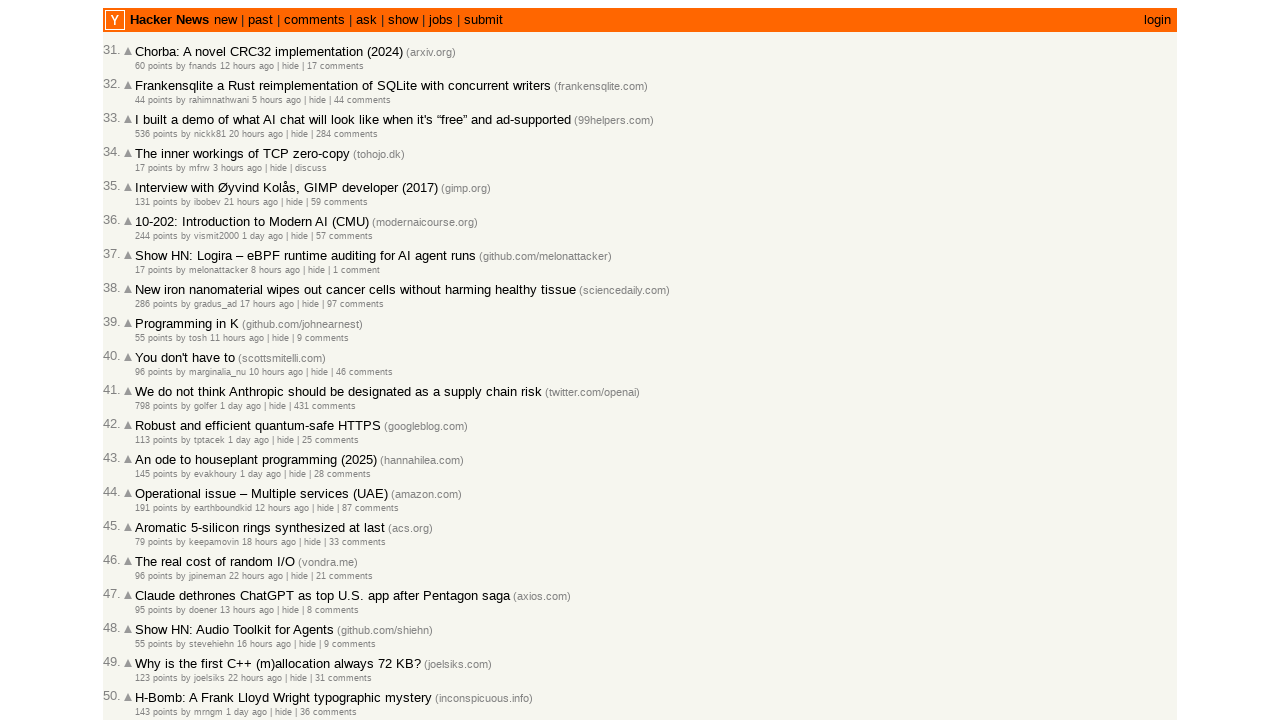

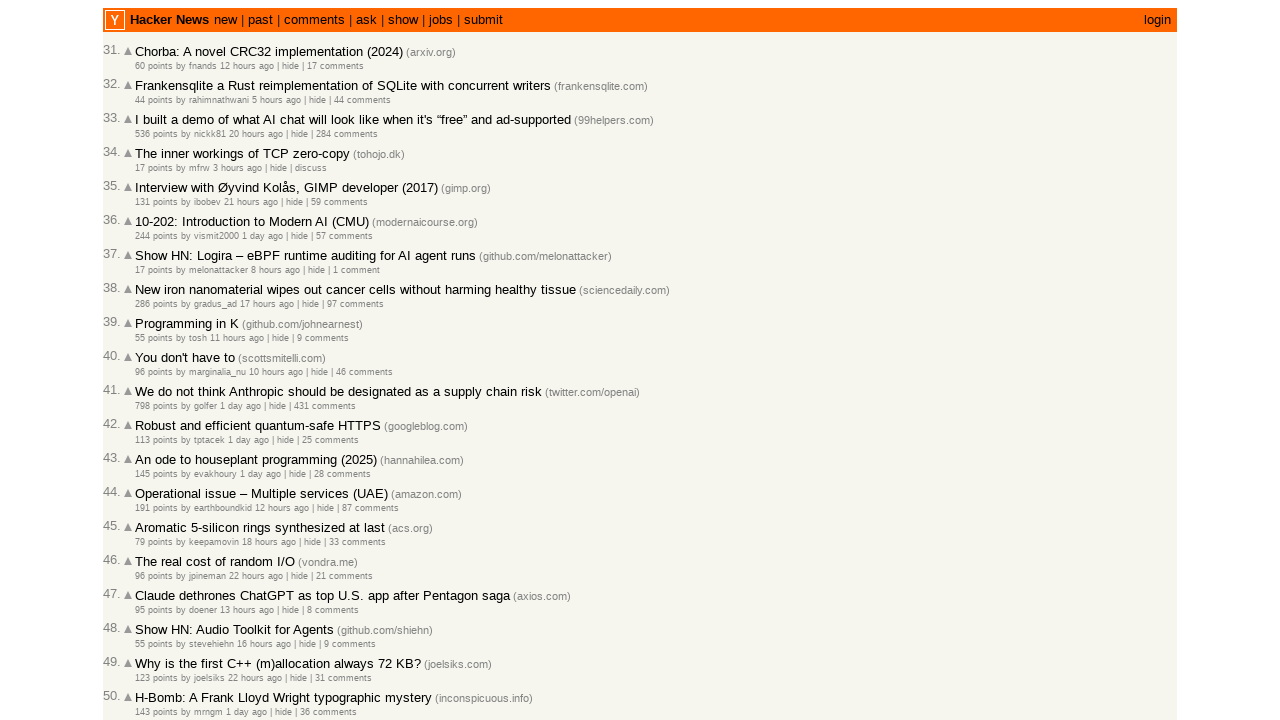